Tests drag and drop functionality on the jQuery UI droppable demo page by dragging an element and dropping it onto a target area within an iframe.

Starting URL: http://jqueryui.com/droppable/

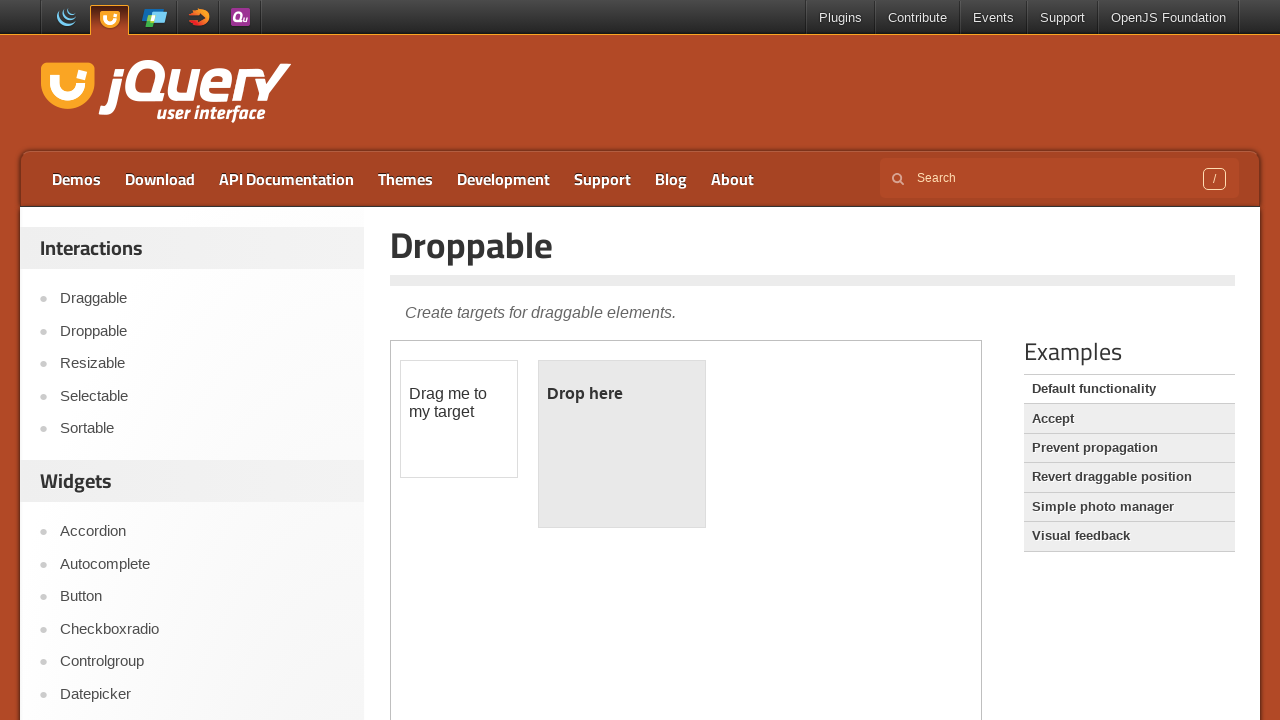

Located the iframe containing drag and drop elements
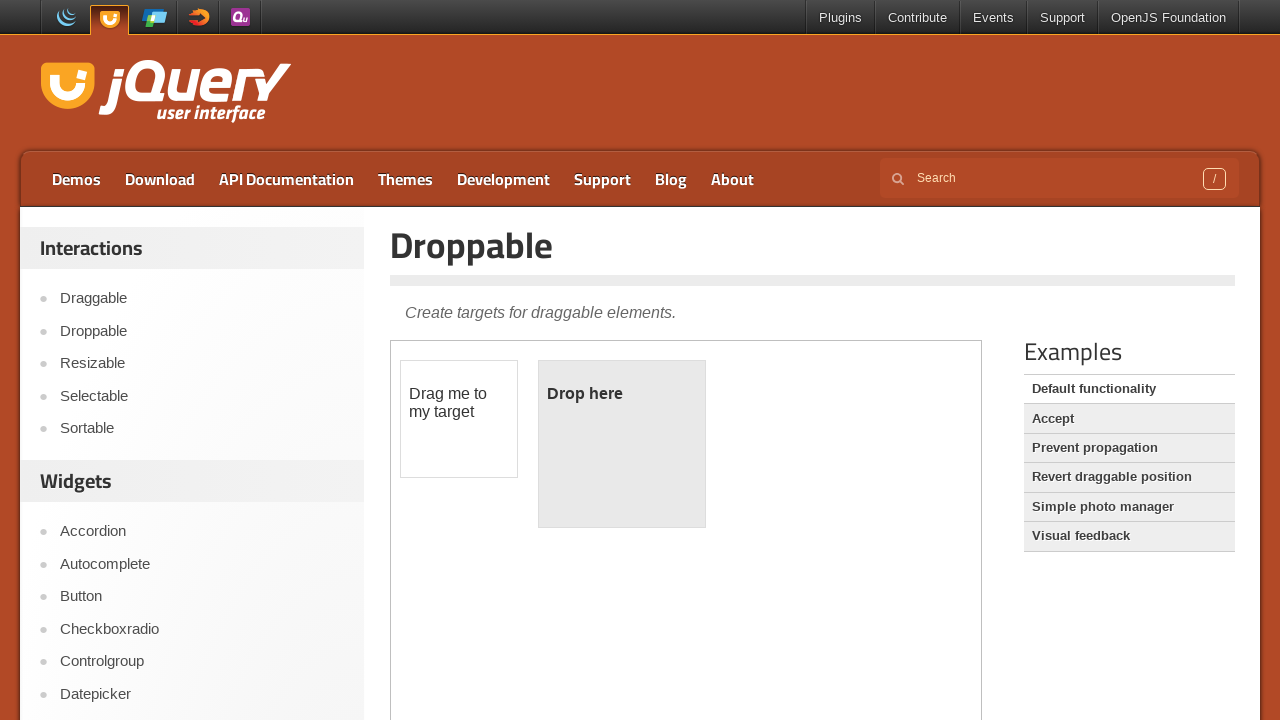

Located the draggable element with ID 'draggable'
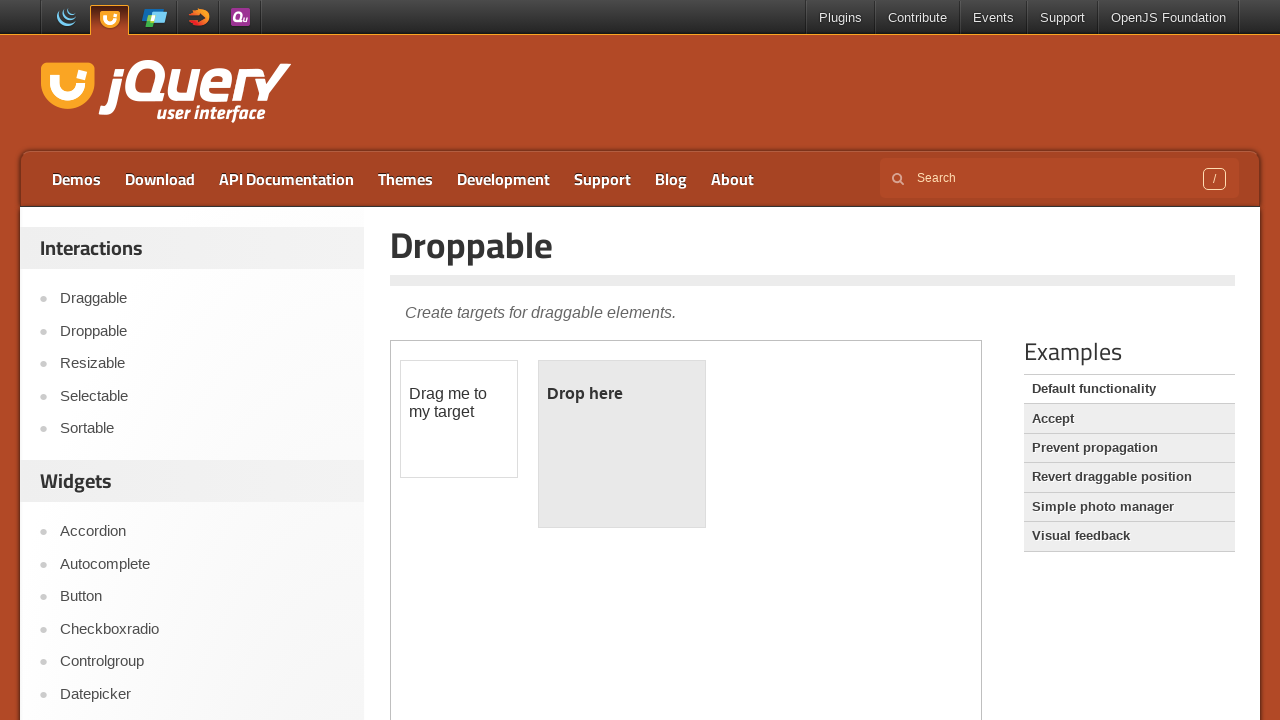

Located the droppable target element with ID 'droppable'
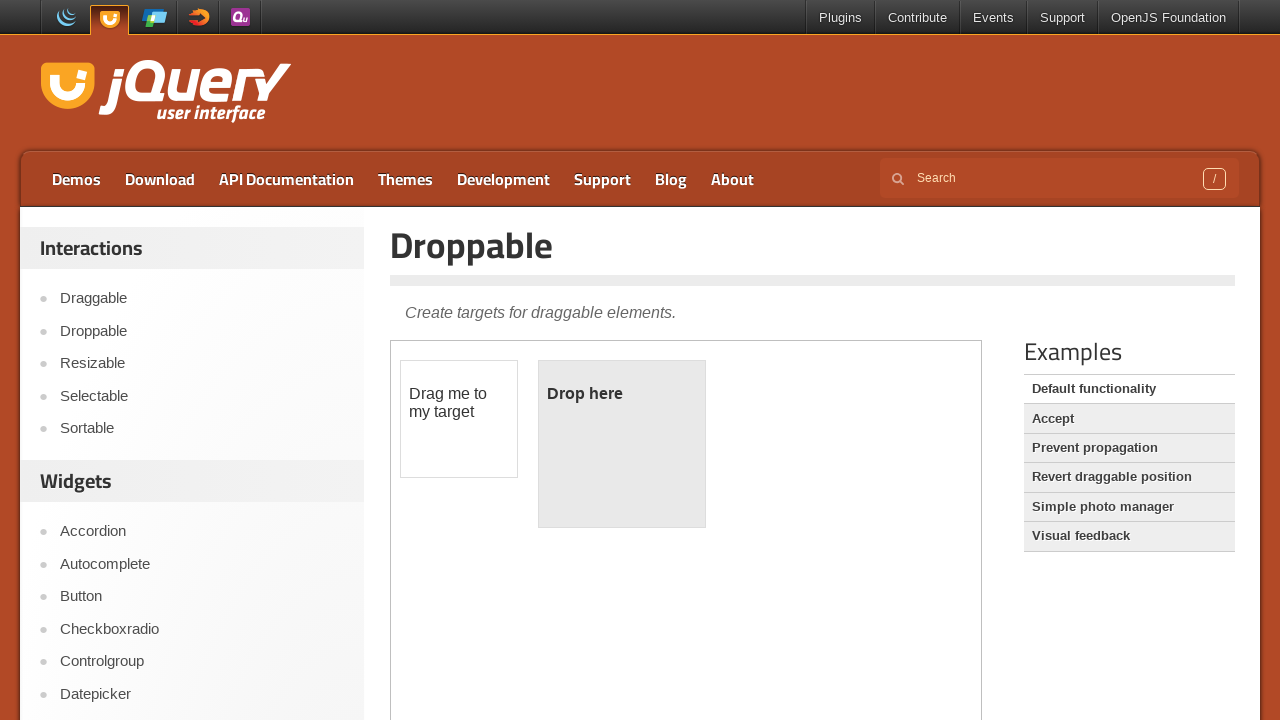

Dragged the draggable element onto the droppable target at (622, 444)
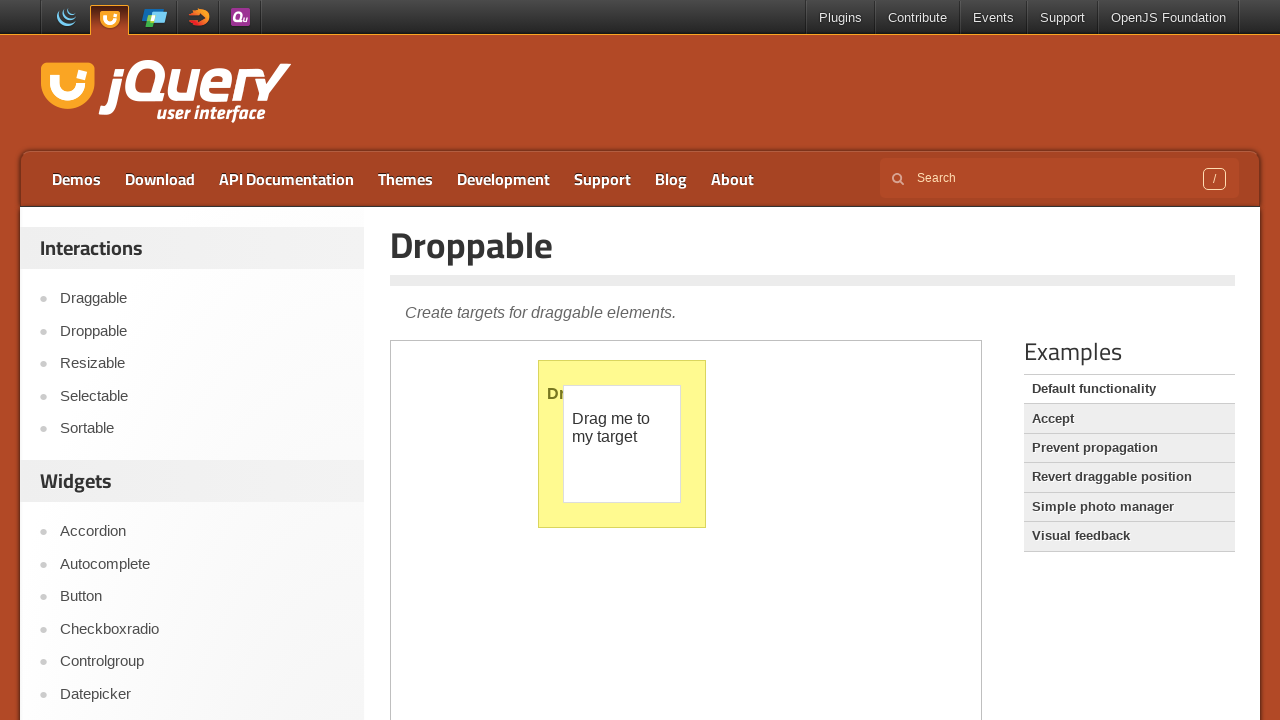

Verified that the drop was successful - droppable element now shows 'Dropped!' text
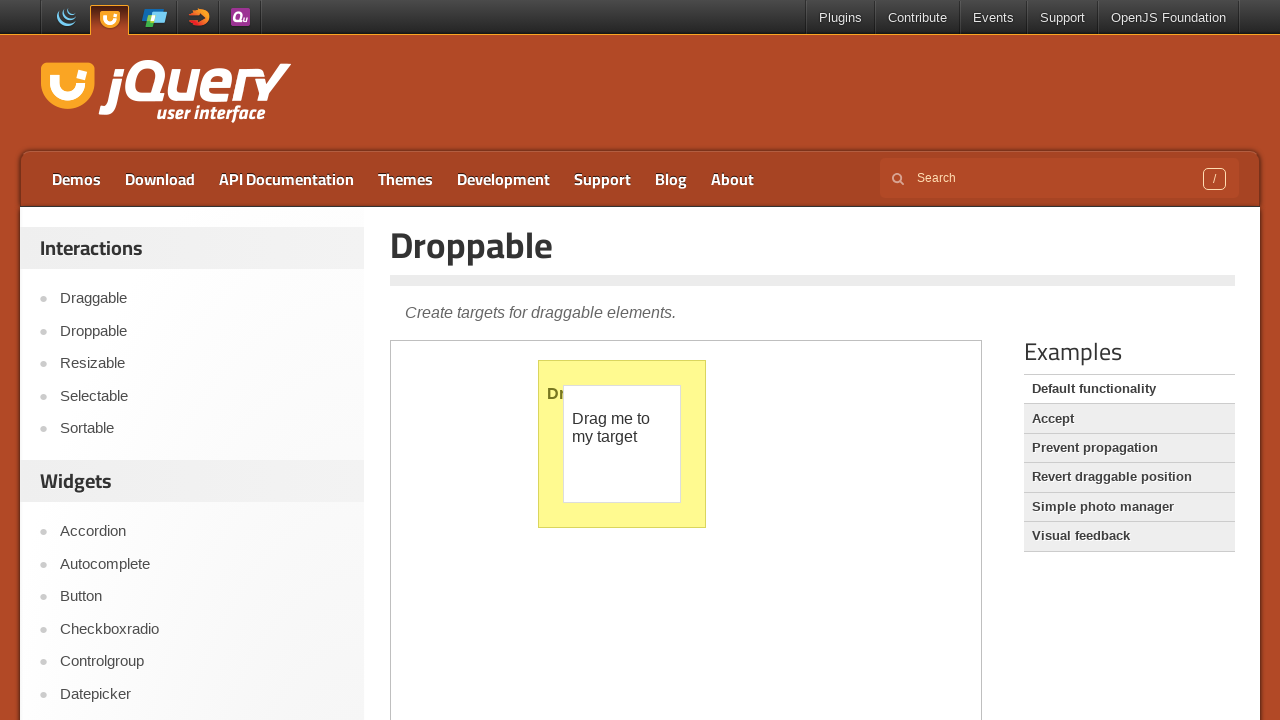

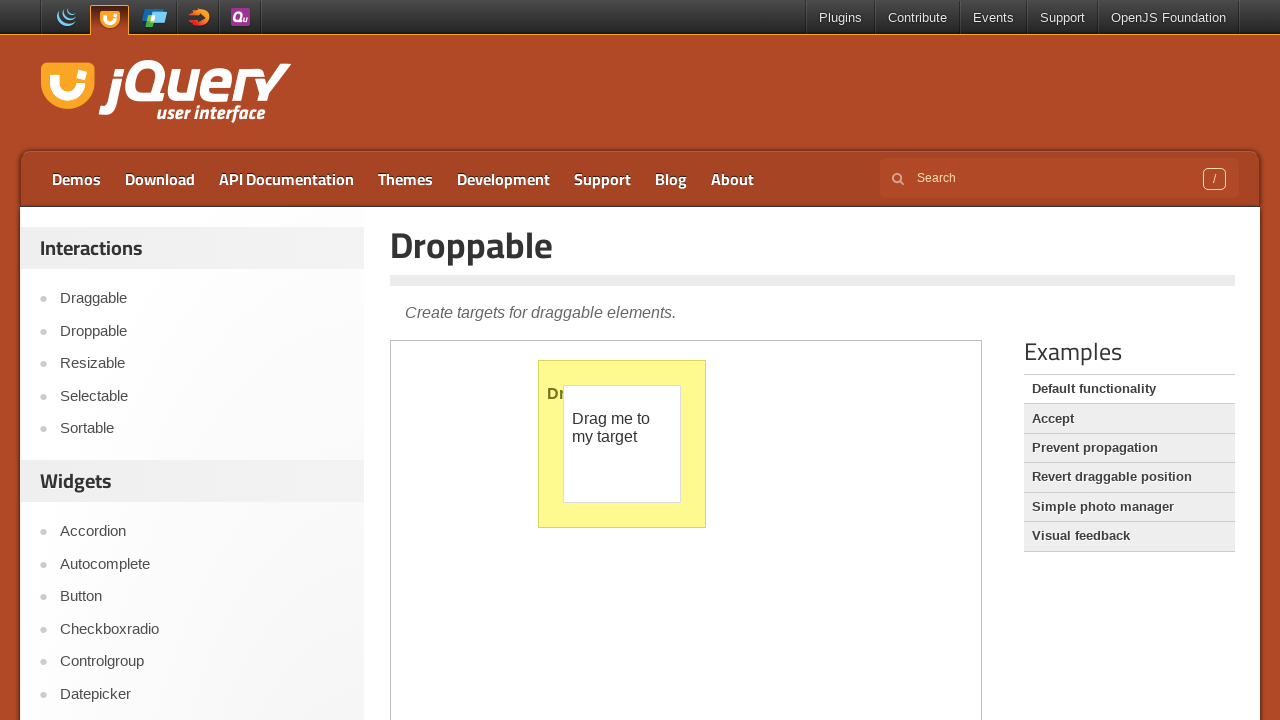